Navigates to GreensTech course content page, scrolls to a specific review section element to bring it into view

Starting URL: http://greenstech.in/selenium-course-content.html

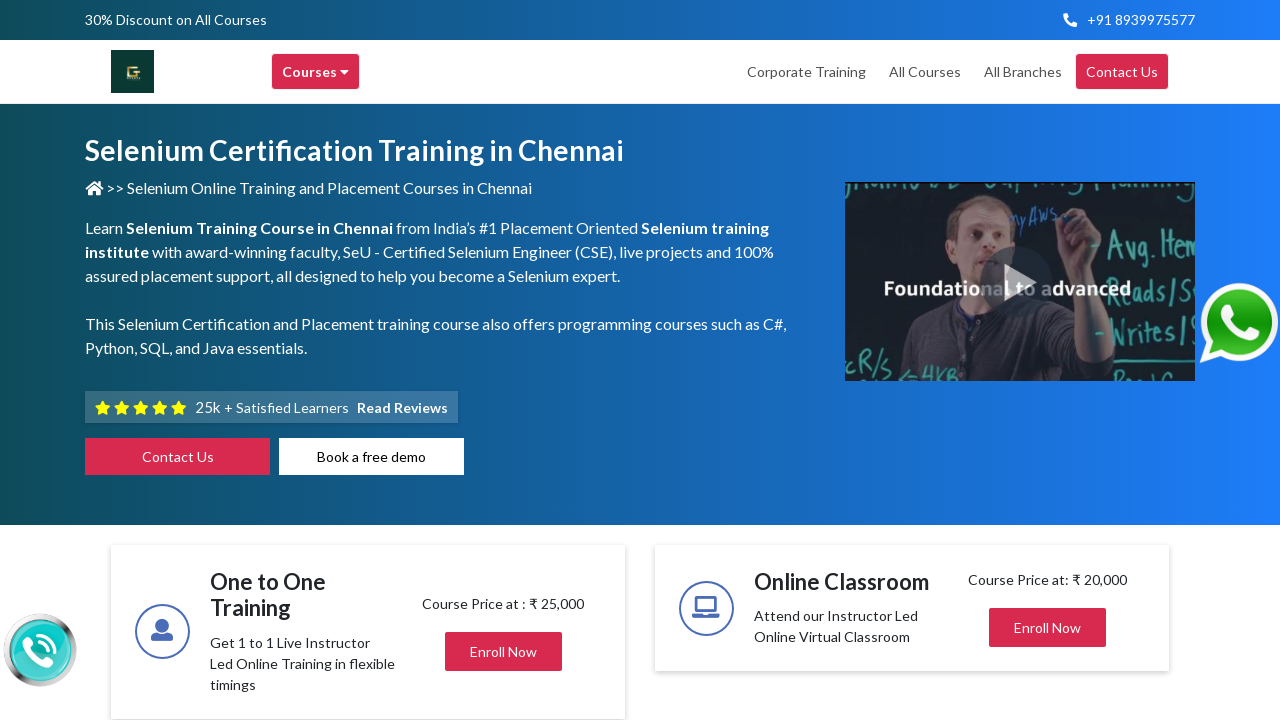

Located the 11th review-icons element
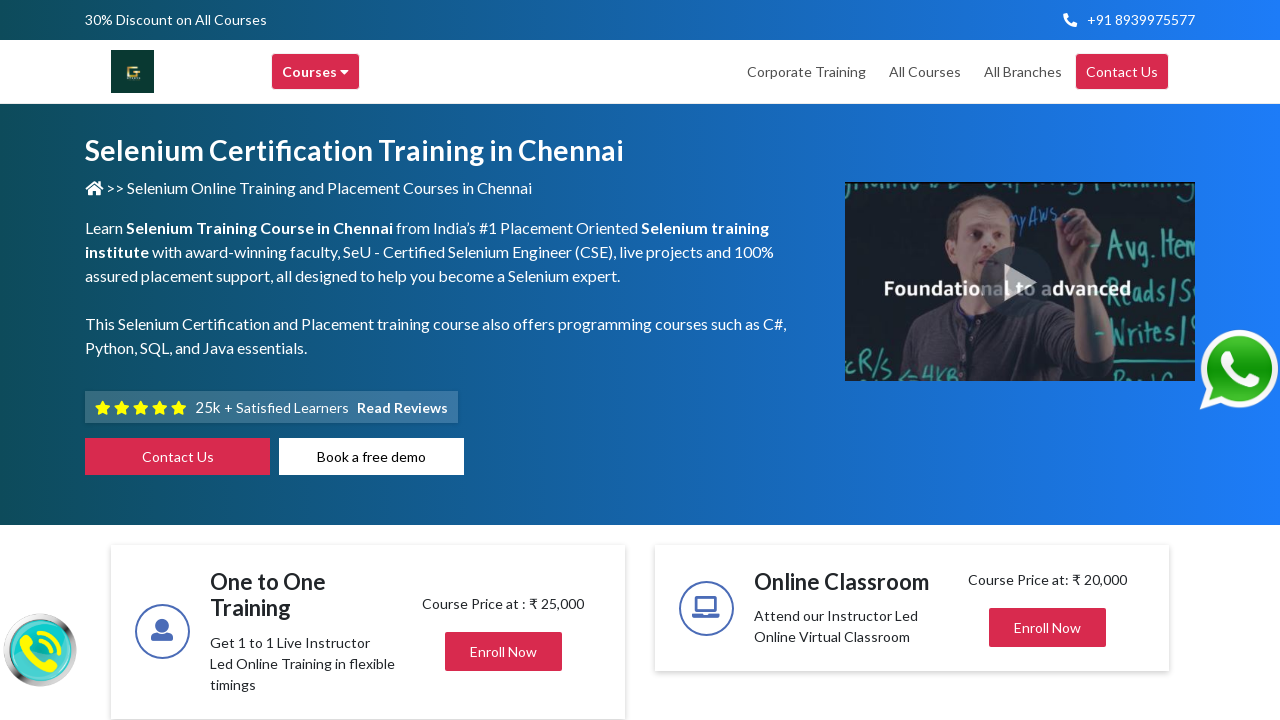

Scrolled review-icons element into view
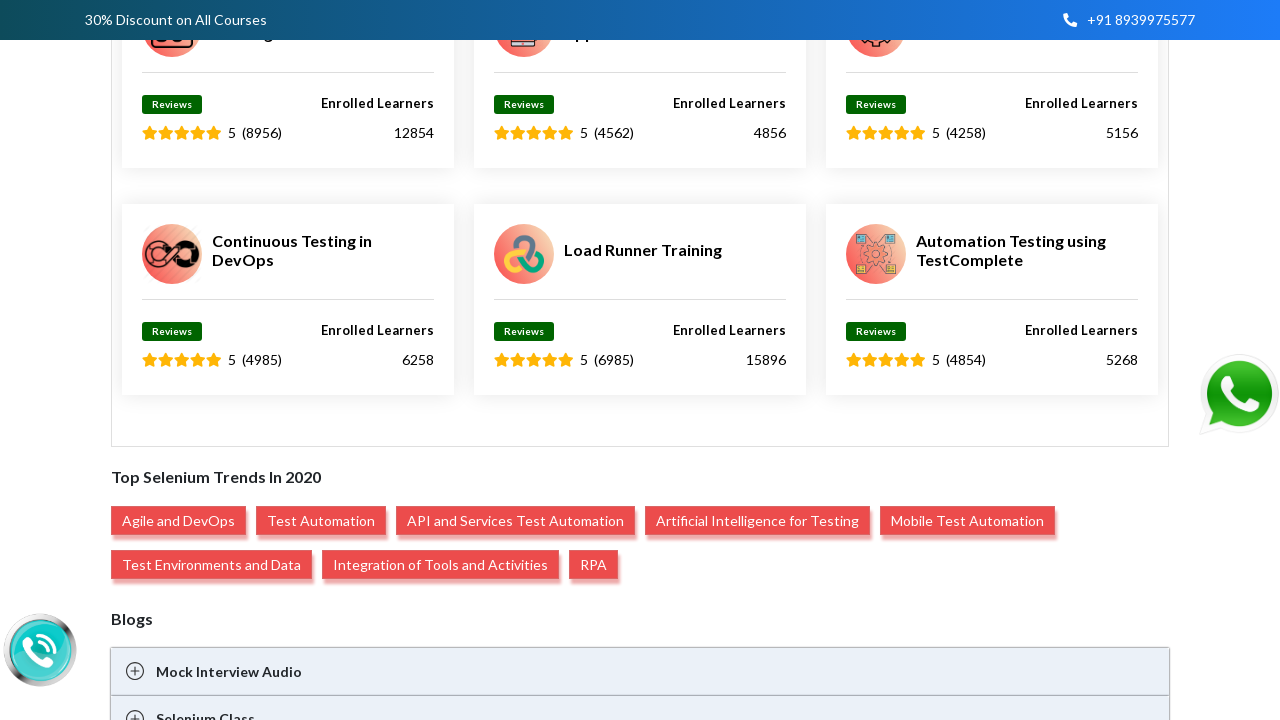

Waited 2 seconds for scroll animation to complete
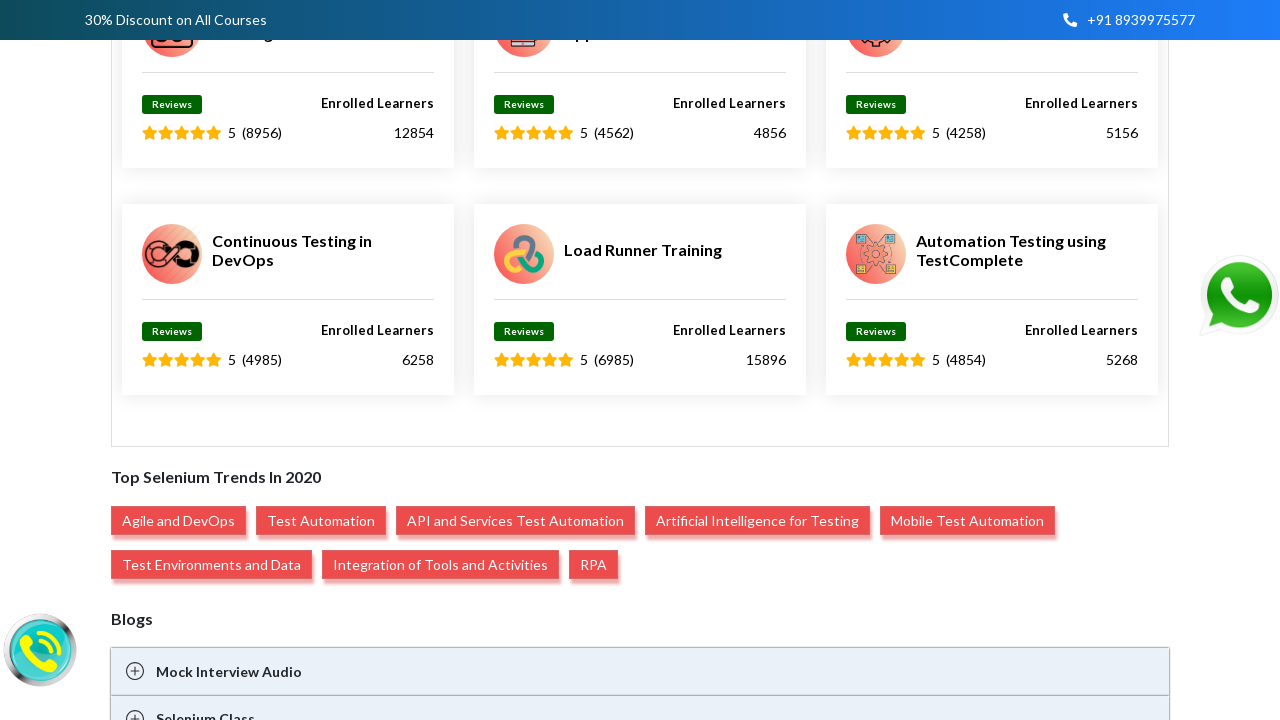

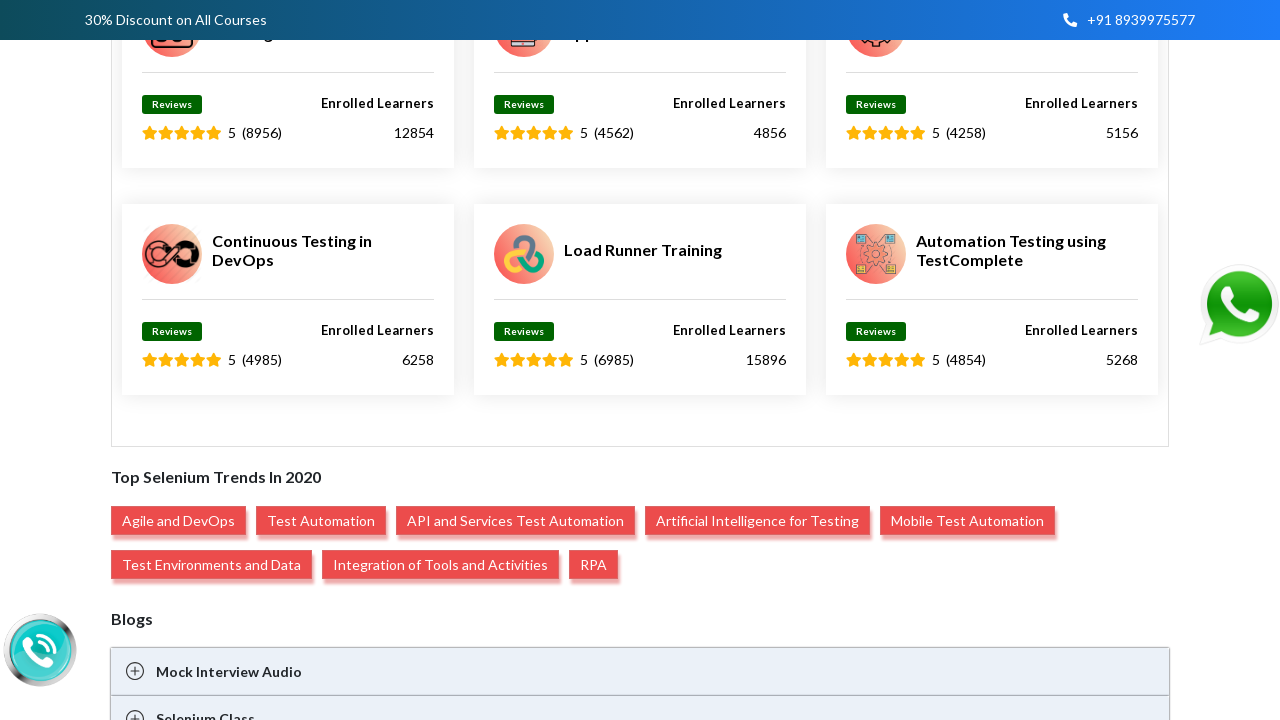